Tests network interception by mocking a 404 status code page to return a custom 200 response, then verifies the mocked content is displayed when clicking the 404 link.

Starting URL: https://the-internet.herokuapp.com/status_codes

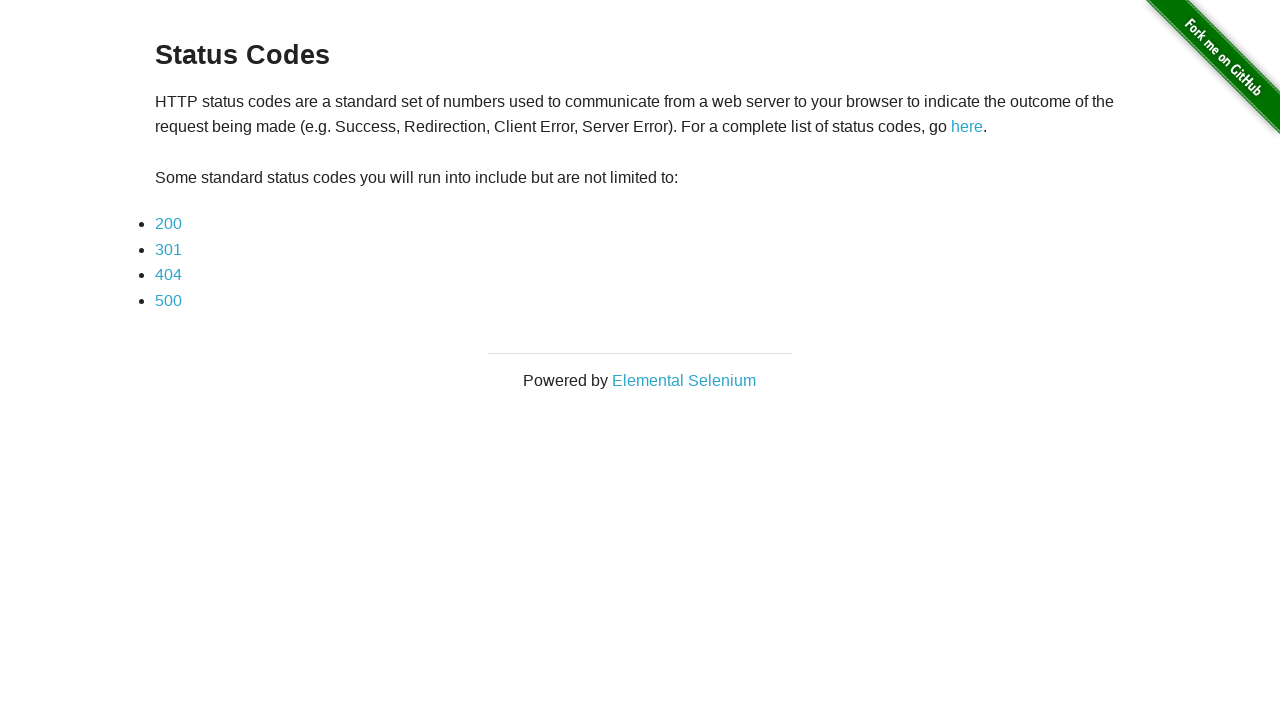

Set up route interception to mock /status_codes/404 with 200 status code
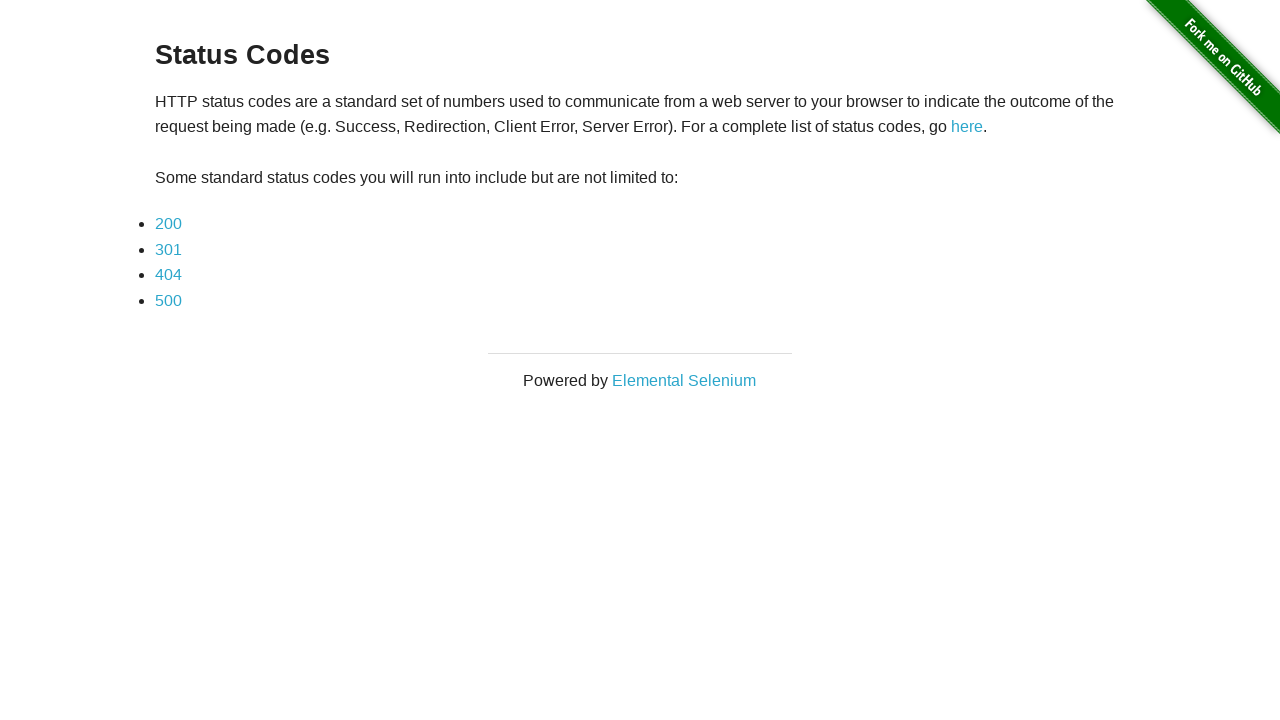

Clicked on the 404 link at (168, 275) on internal:role=link[name="404"i]
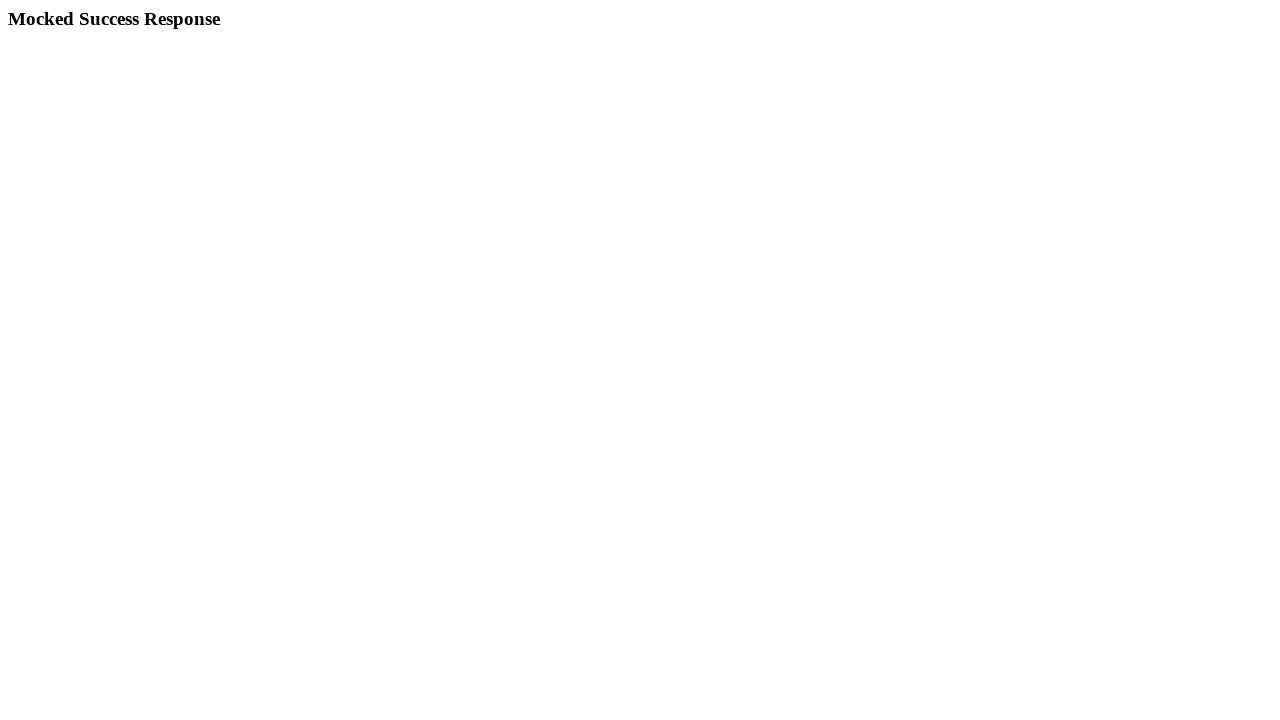

Waited for page to load after clicking 404 link
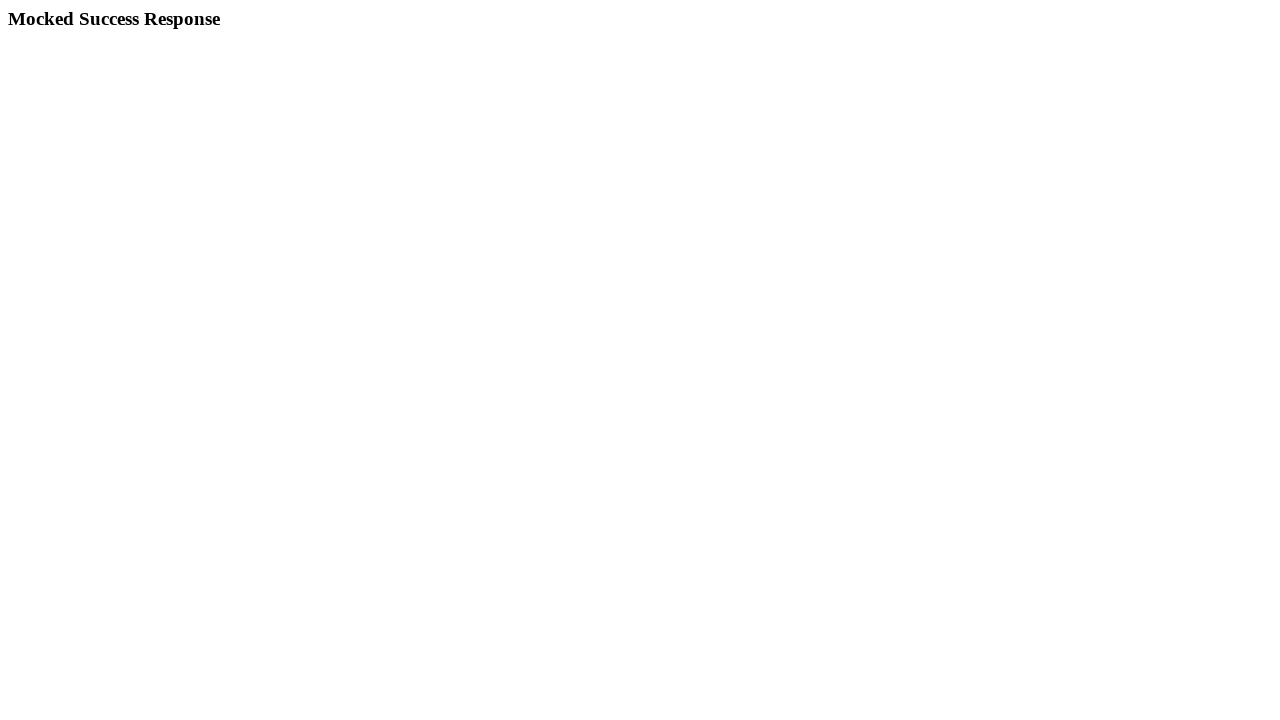

Located the h3 heading element
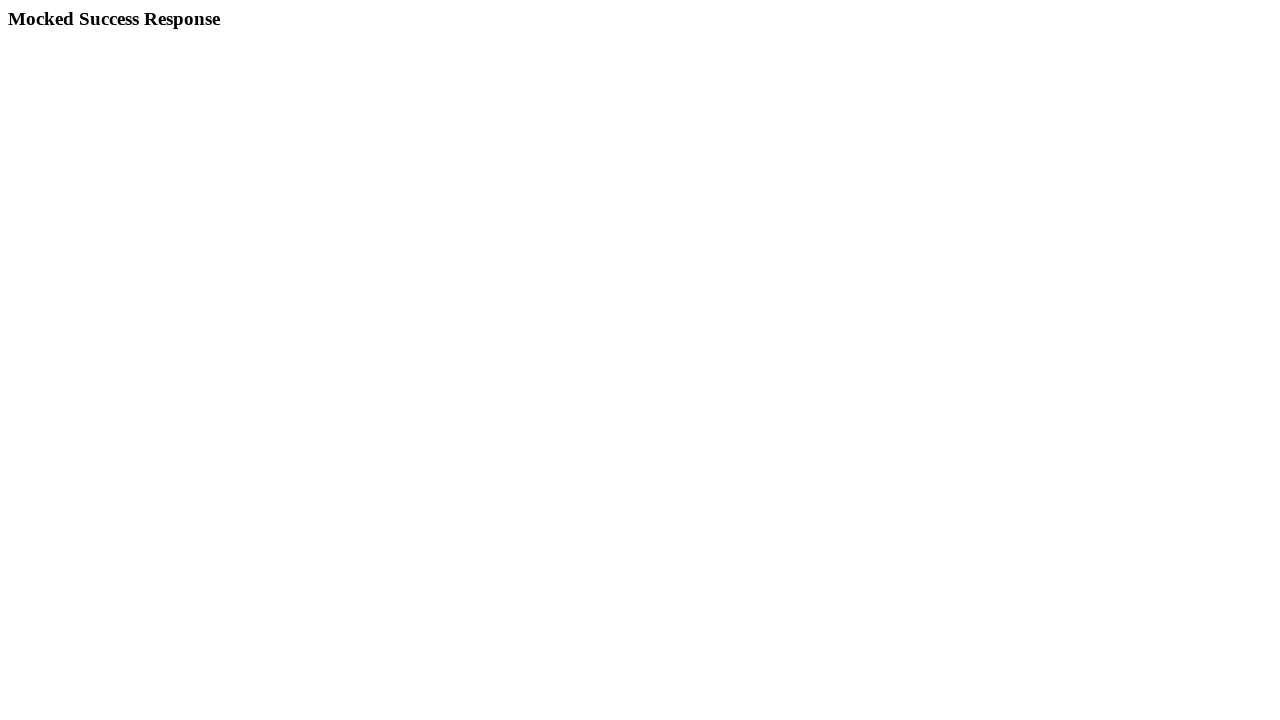

Retrieved heading text: 'Mocked Success Response'
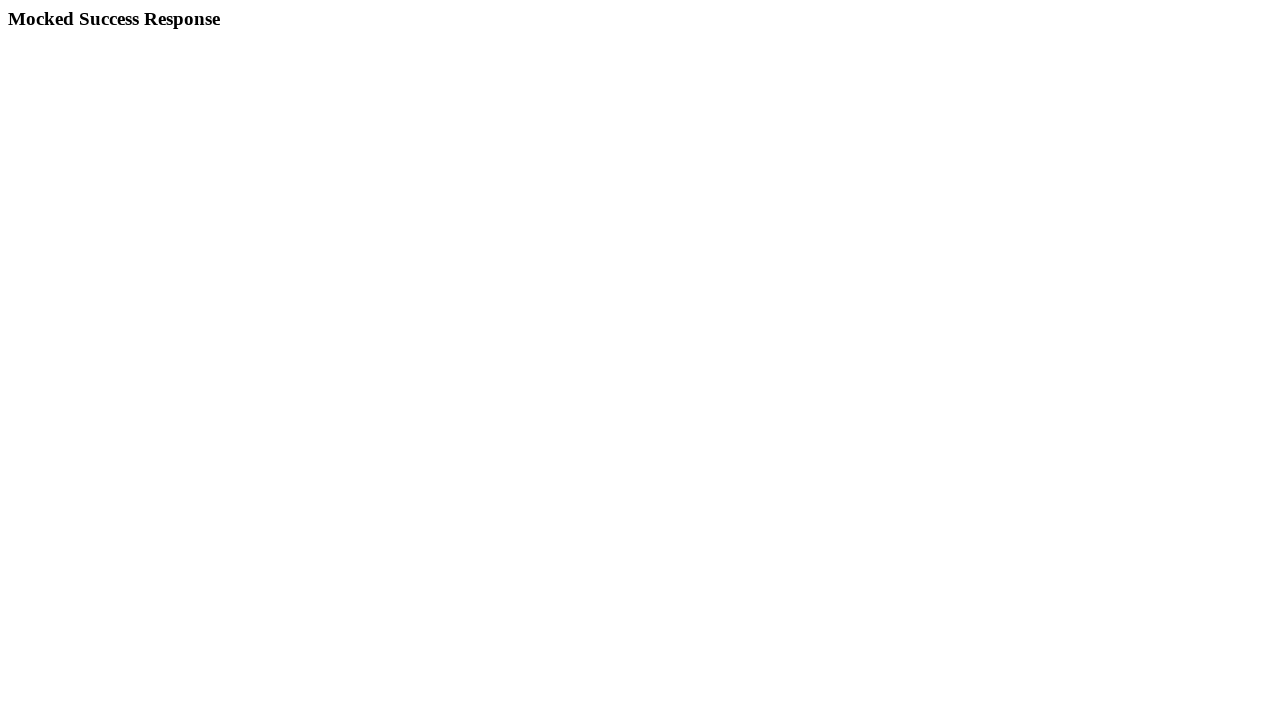

Verified mocked content is displayed correctly with text: 'Mocked Success Response'
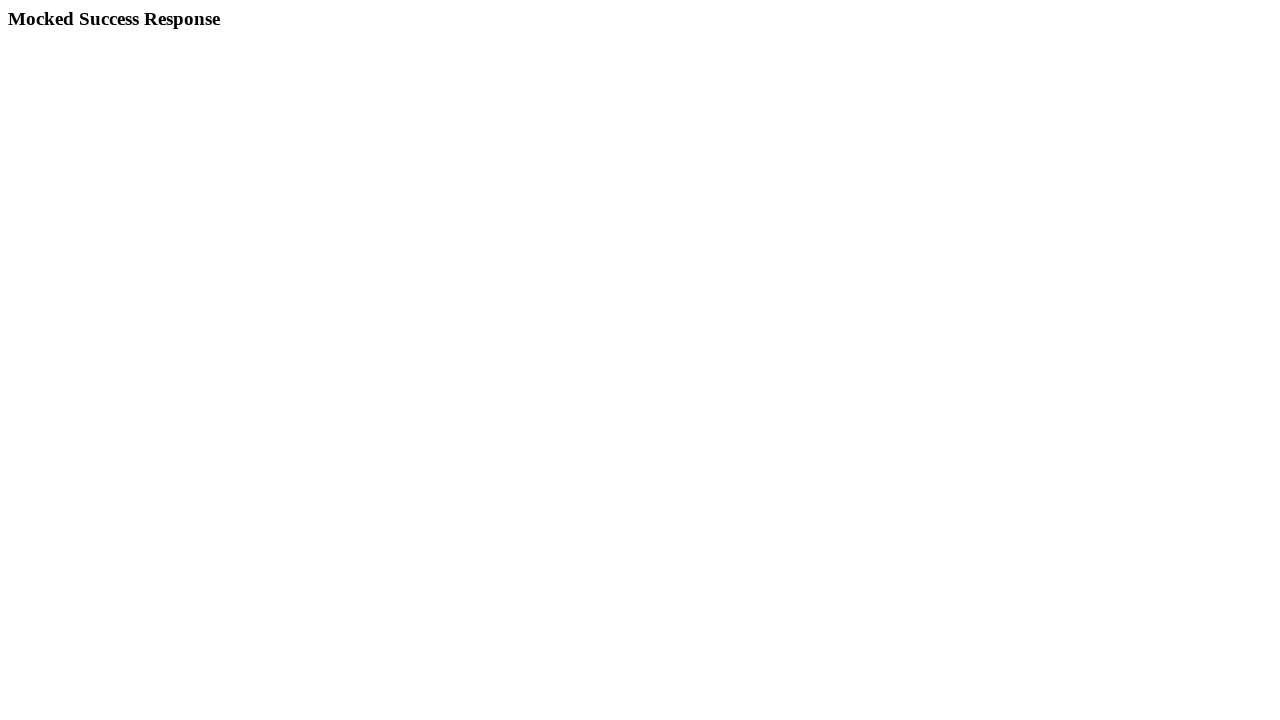

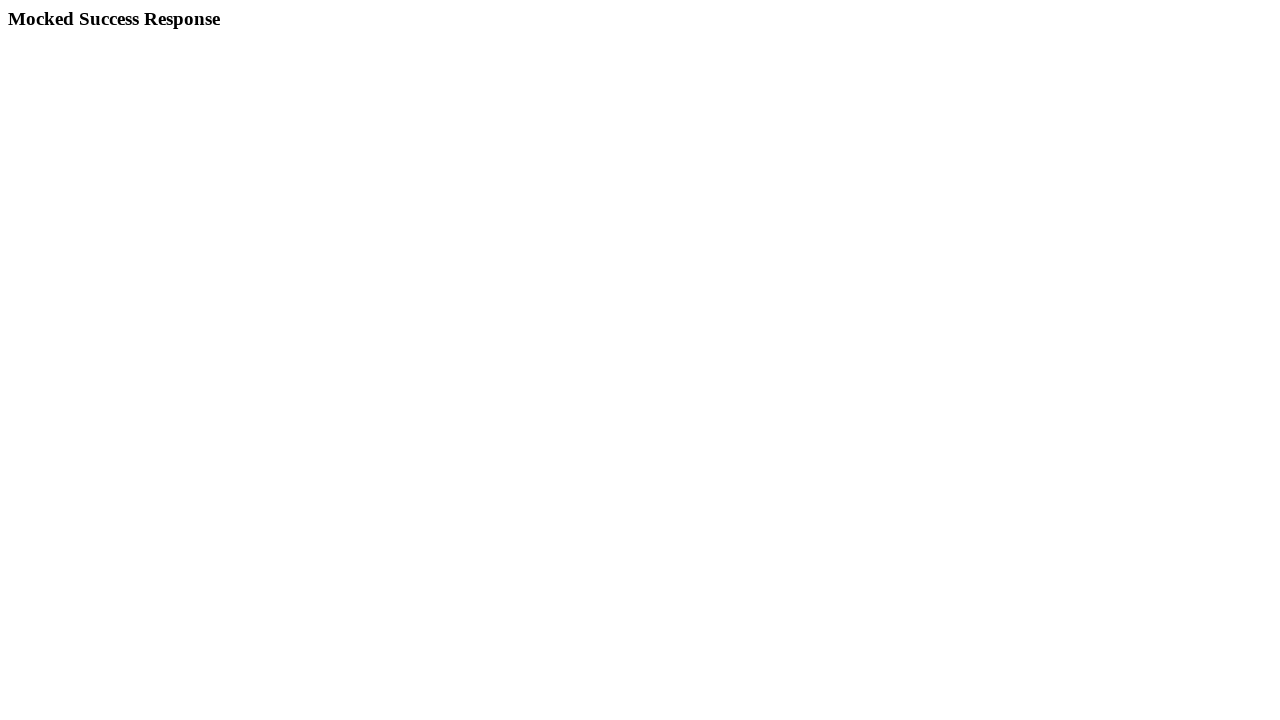